Tests scrolling inside a dropdown by clicking a combo box and selecting an option from deep within the dropdown list

Starting URL: https://testautomationpractice.blogspot.com/

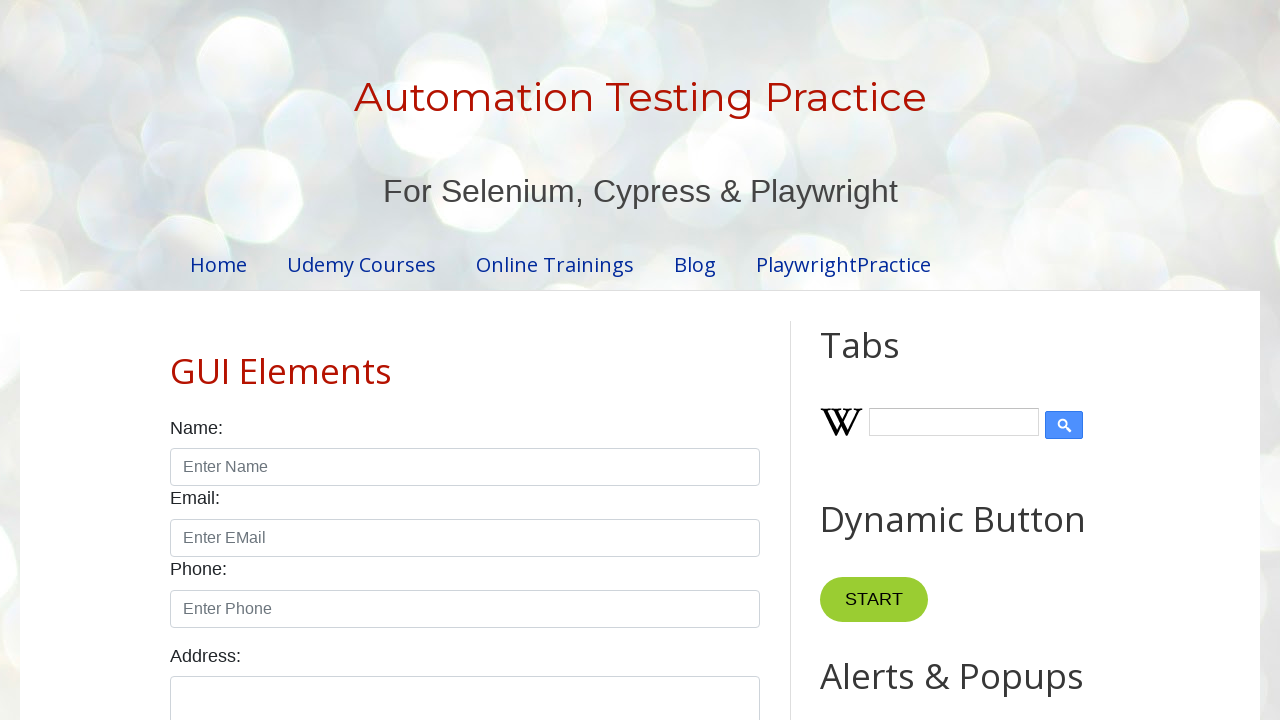

Clicked on combo box to open dropdown at (920, 360) on #comboBox
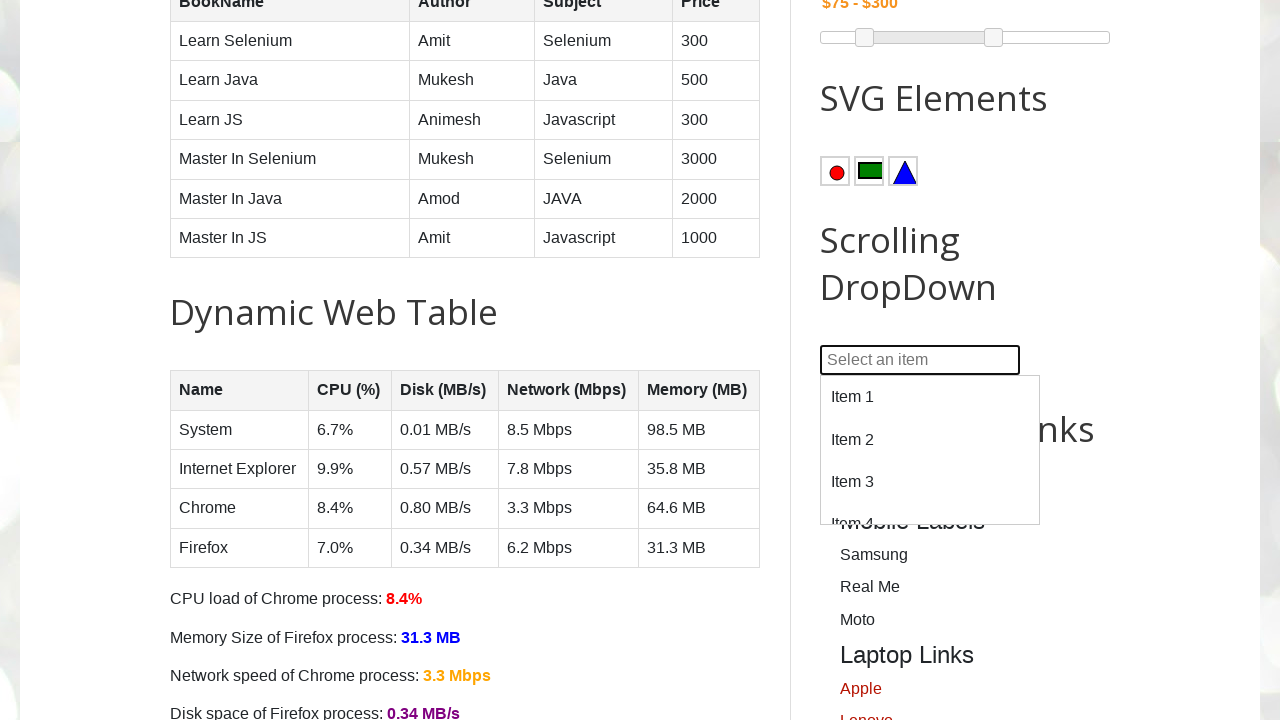

Located option from deep within dropdown list (100th child)
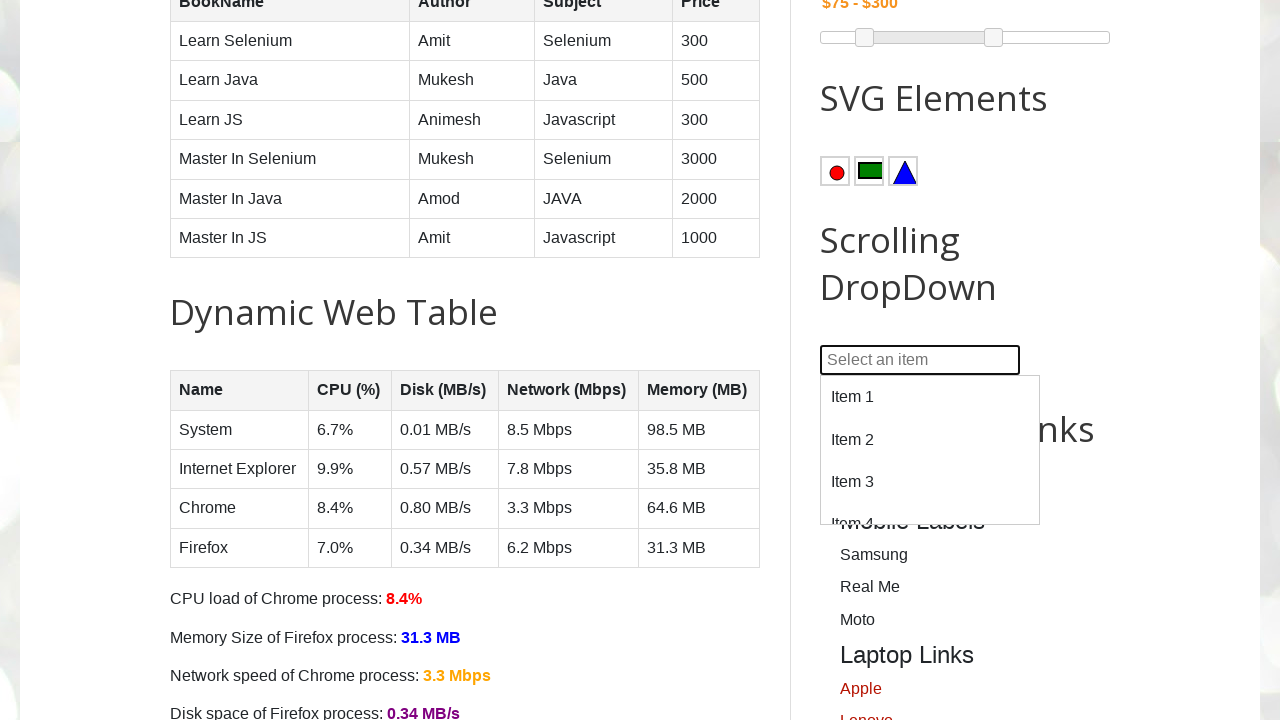

Retrieved inner text from selected option: Item 100
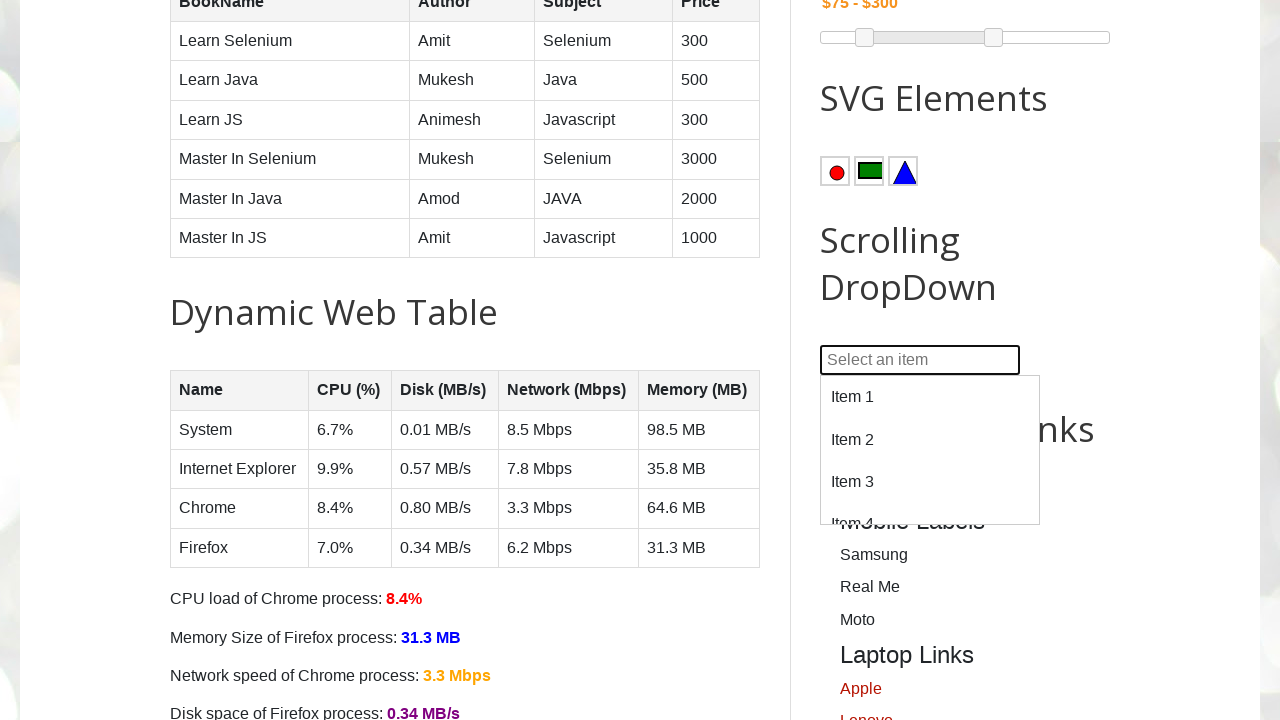

Clicked on selected option from dropdown at (930, 503) on #dropdown div:nth-child(100)
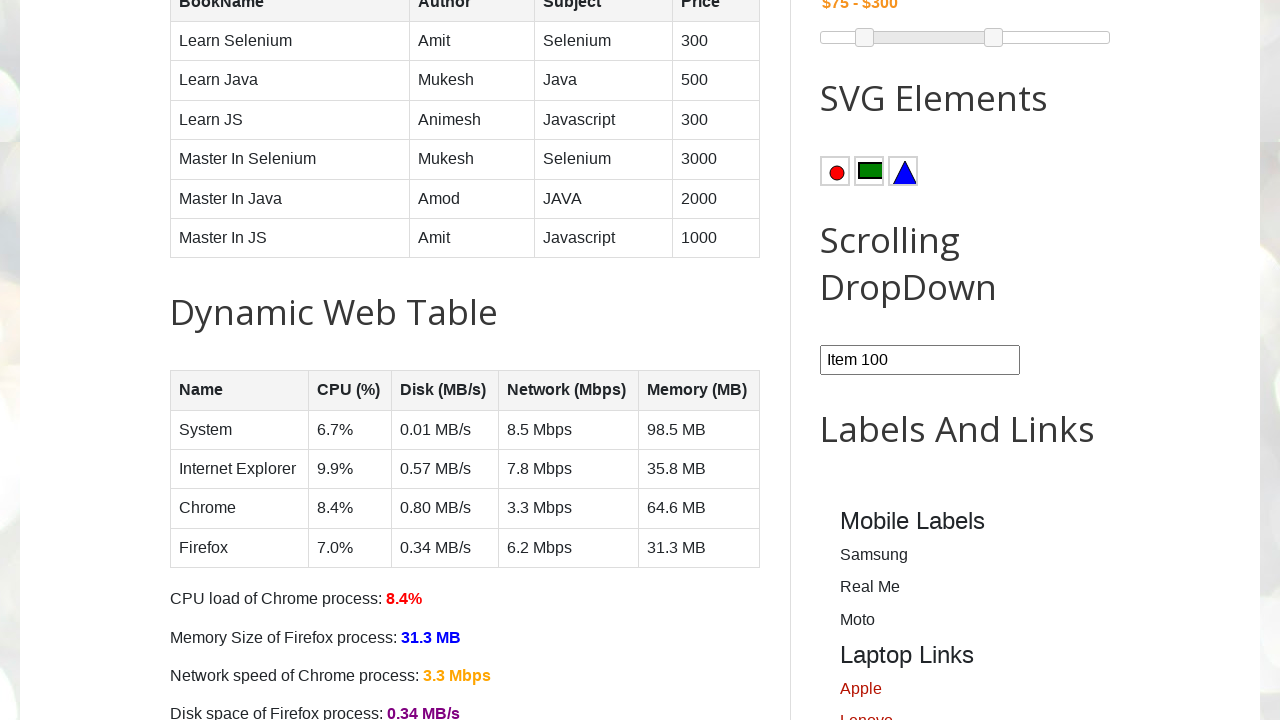

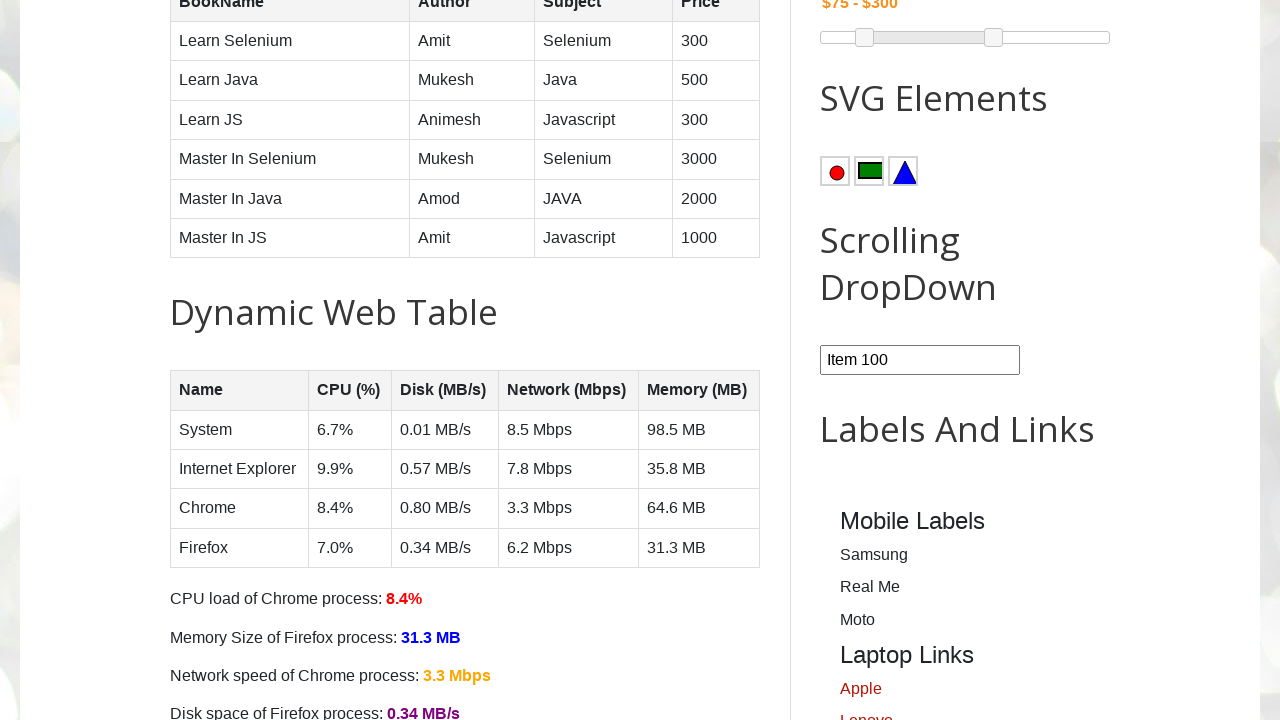